Tests navigation by clicking on "Browse Languages" menu item, then clicking "Start" menu to return to home page, and verifying the welcome message is displayed correctly

Starting URL: https://www.99-bottles-of-beer.net/

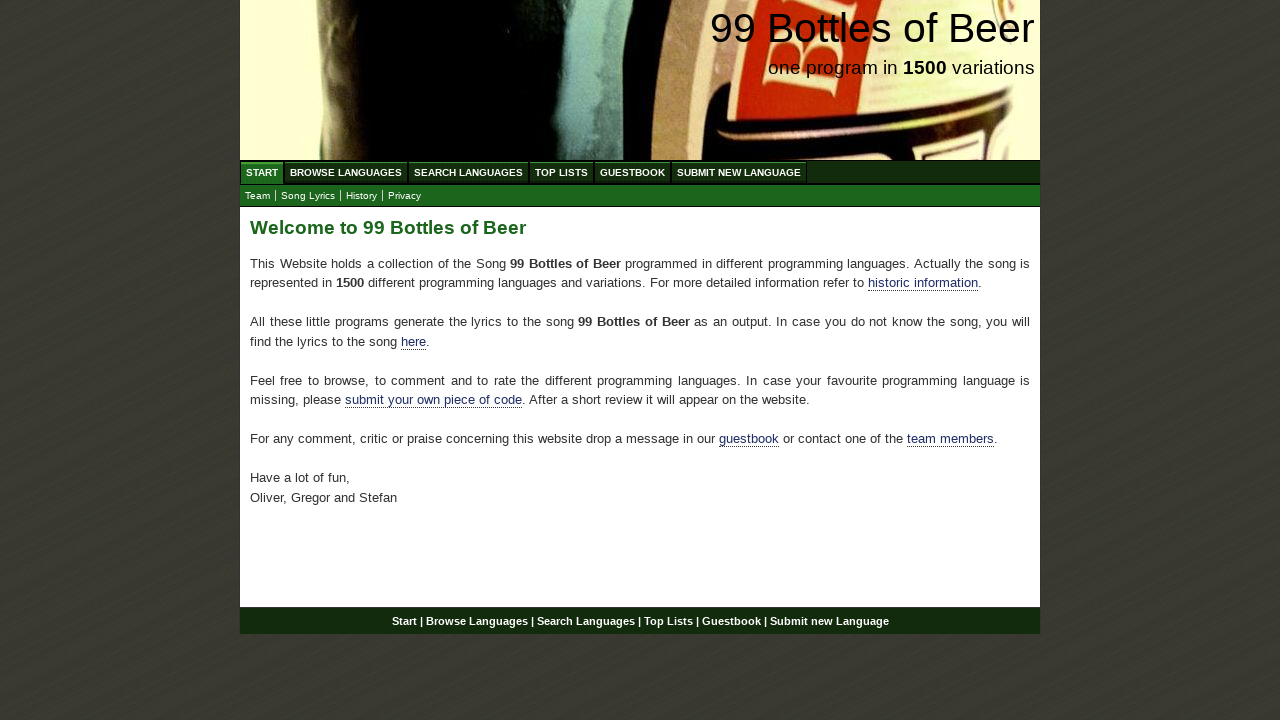

Clicked on 'Browse Languages' menu item at (346, 172) on a[href='/abc.html']
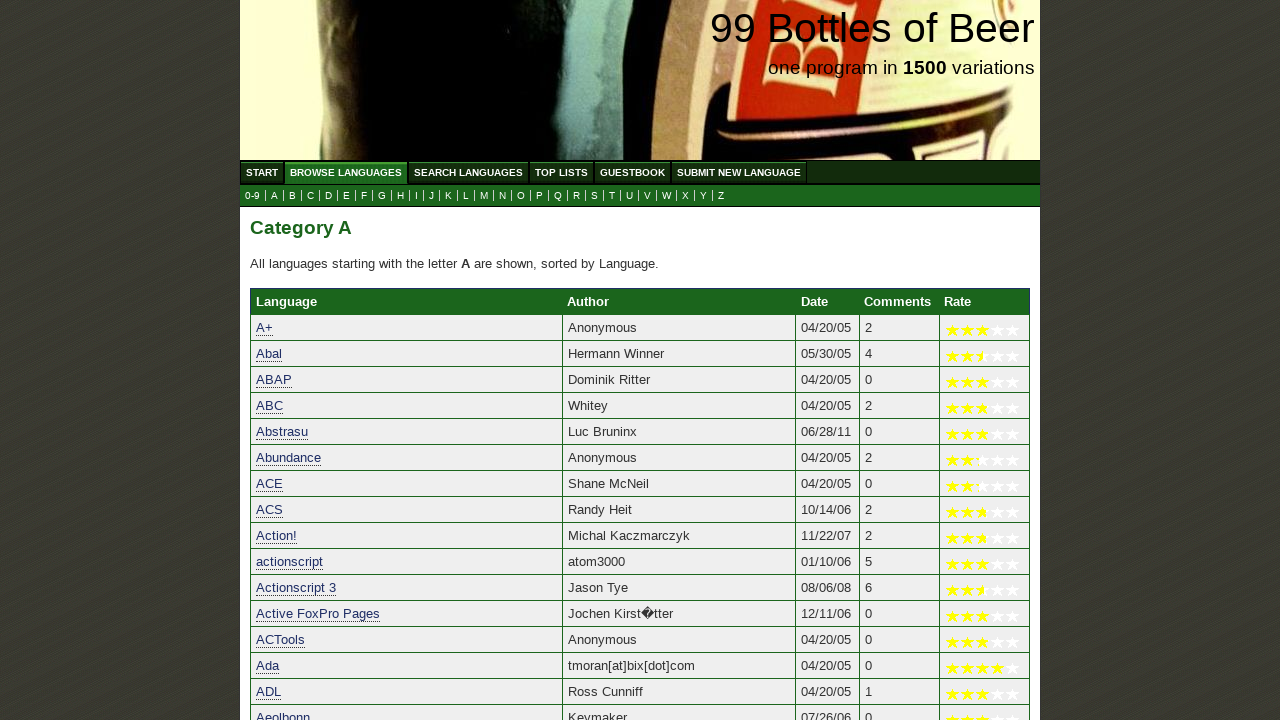

Clicked on 'Start' menu to return to home page at (262, 172) on a[href='/']
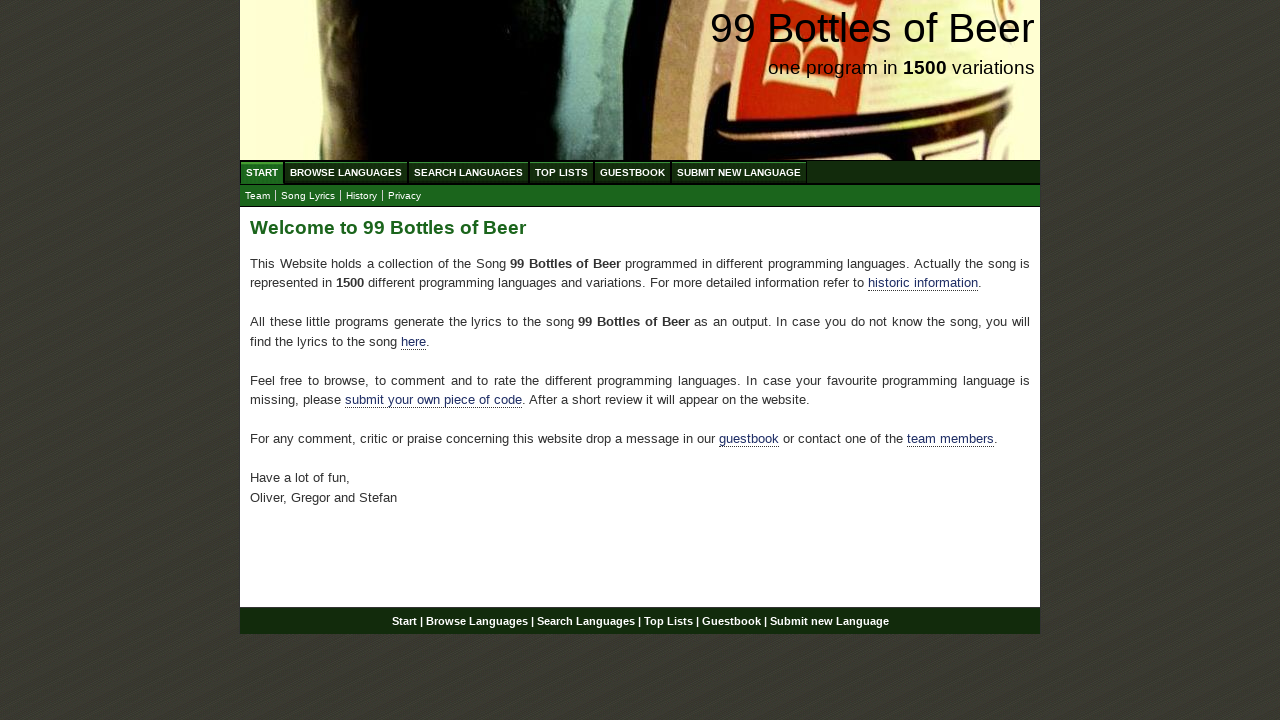

Welcome heading element loaded
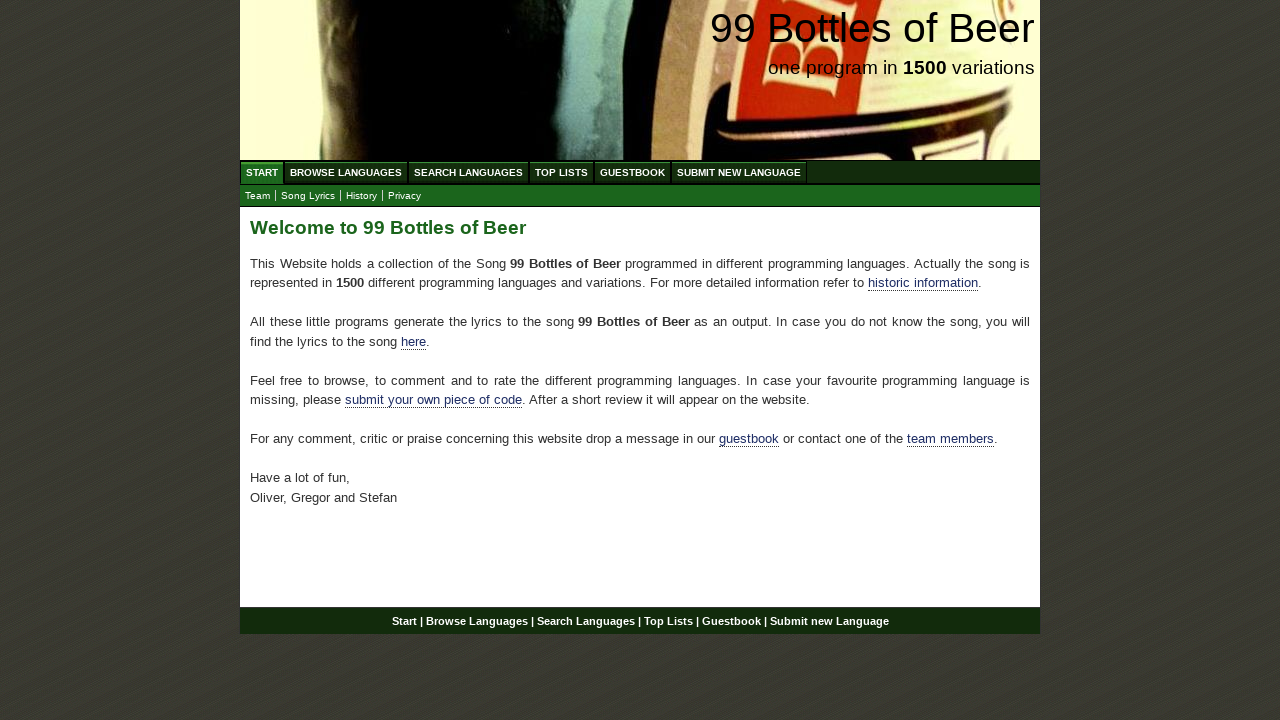

Verified welcome message displays correct text: 'Welcome to 99 Bottles of Beer'
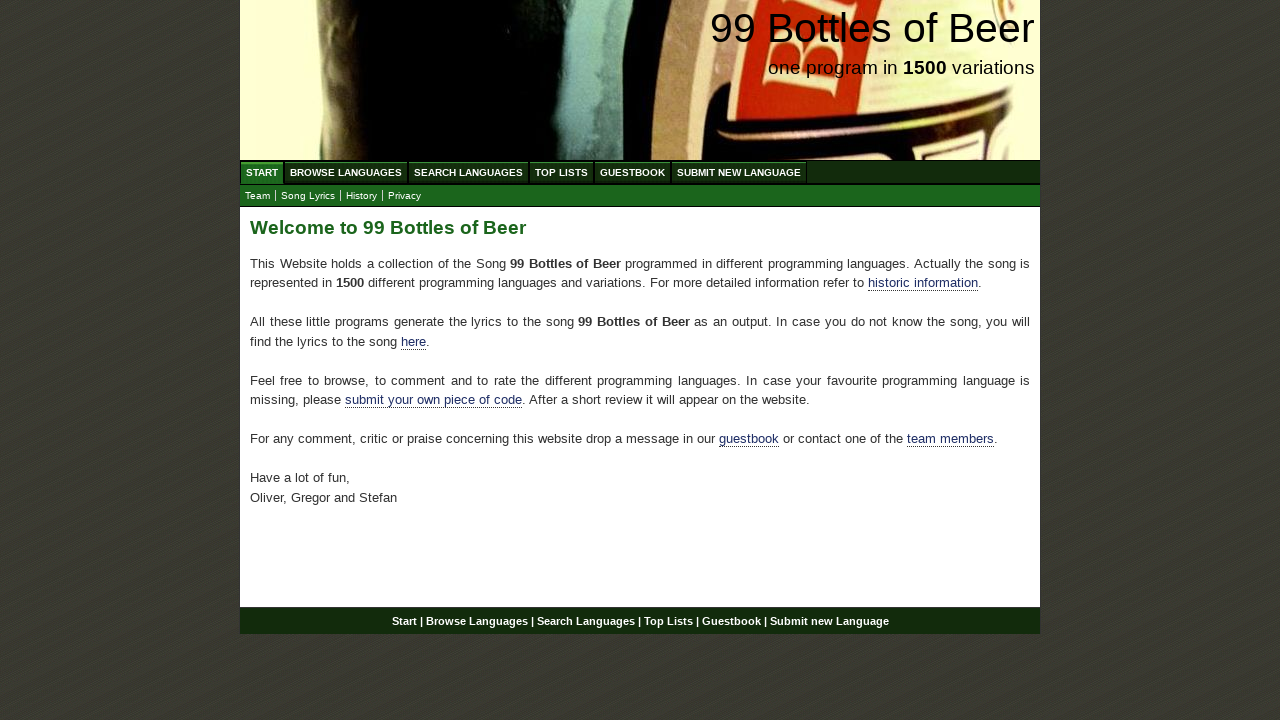

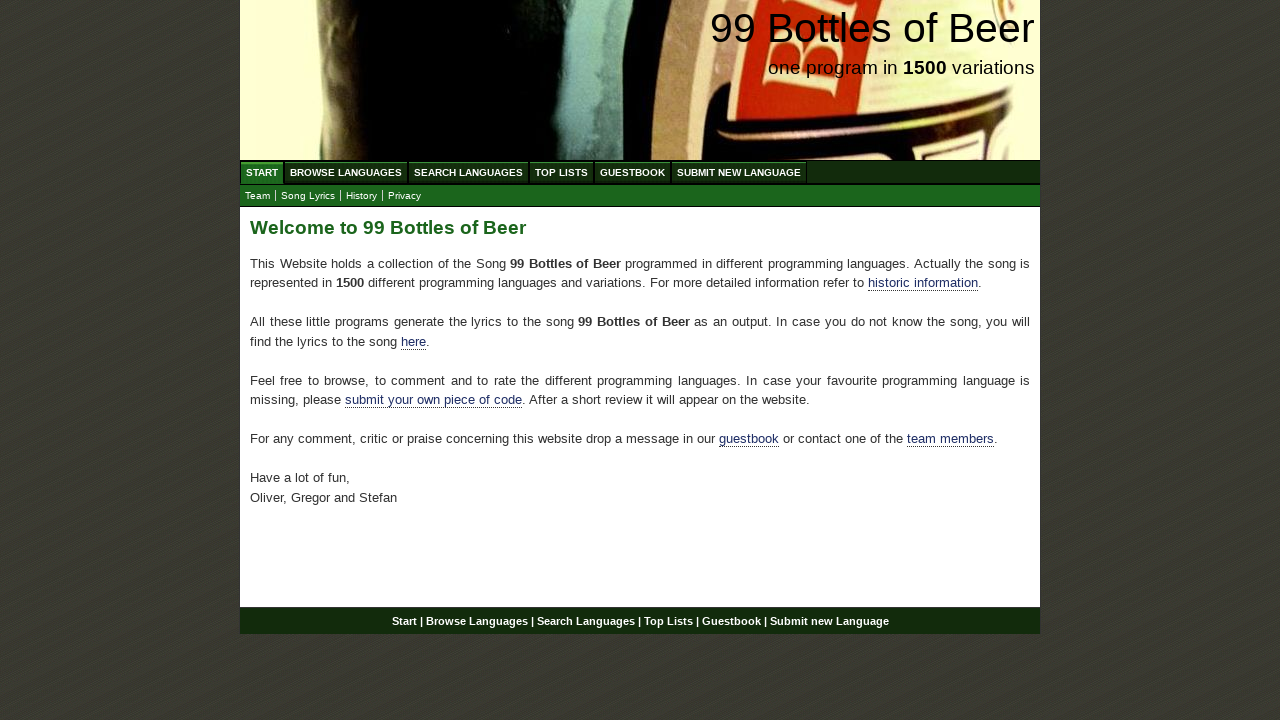